Tests that the Clear completed button displays correctly when an item is completed

Starting URL: https://demo.playwright.dev/todomvc

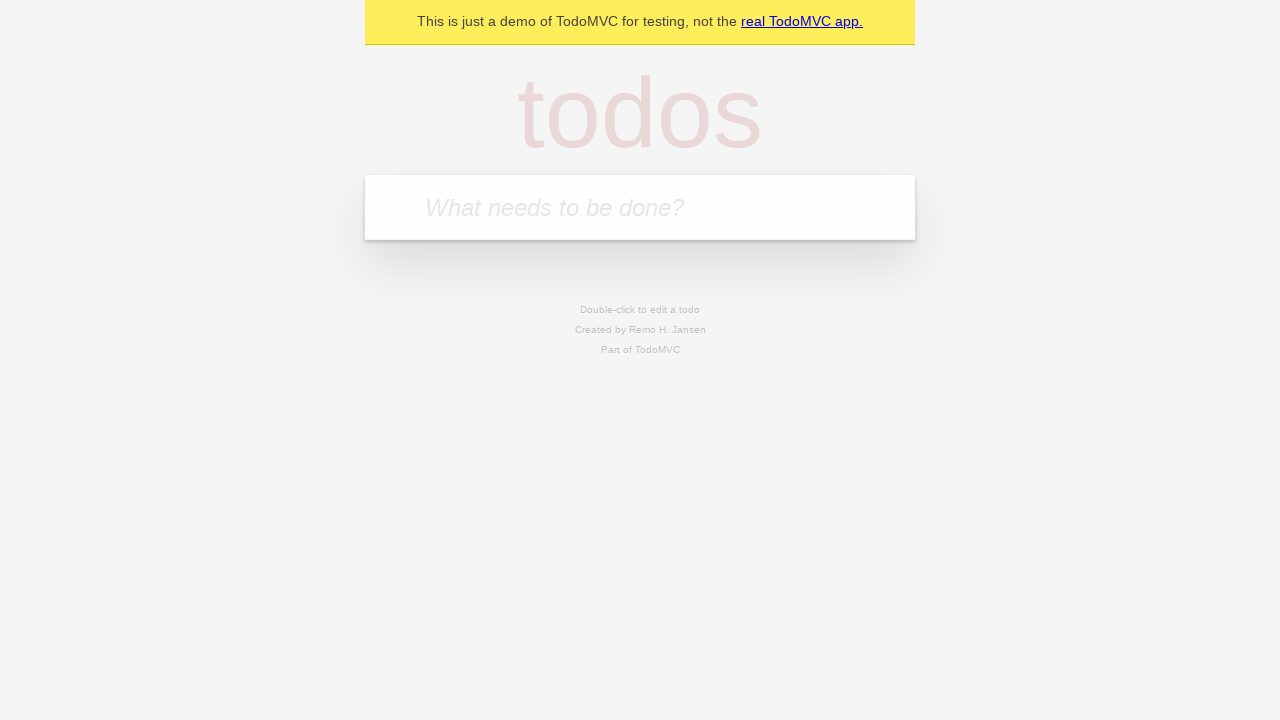

Located the 'What needs to be done?' input field
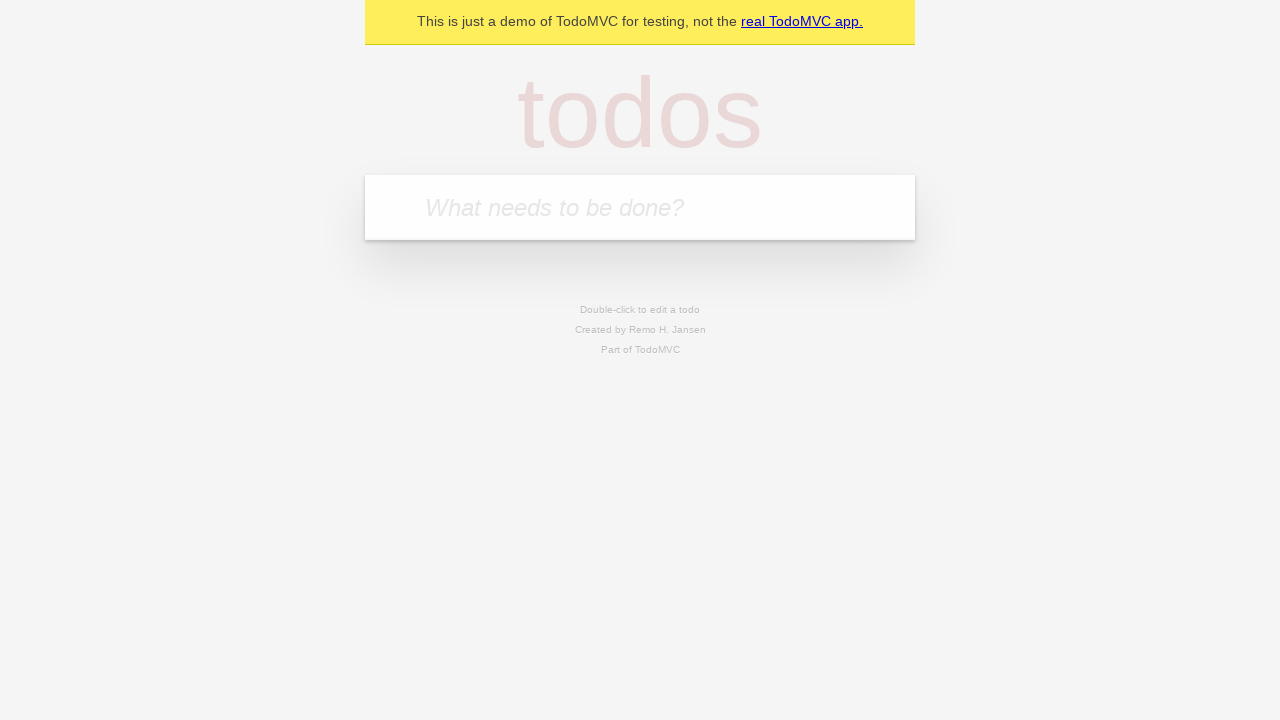

Filled first todo: 'buy some cheese' on internal:attr=[placeholder="What needs to be done?"i]
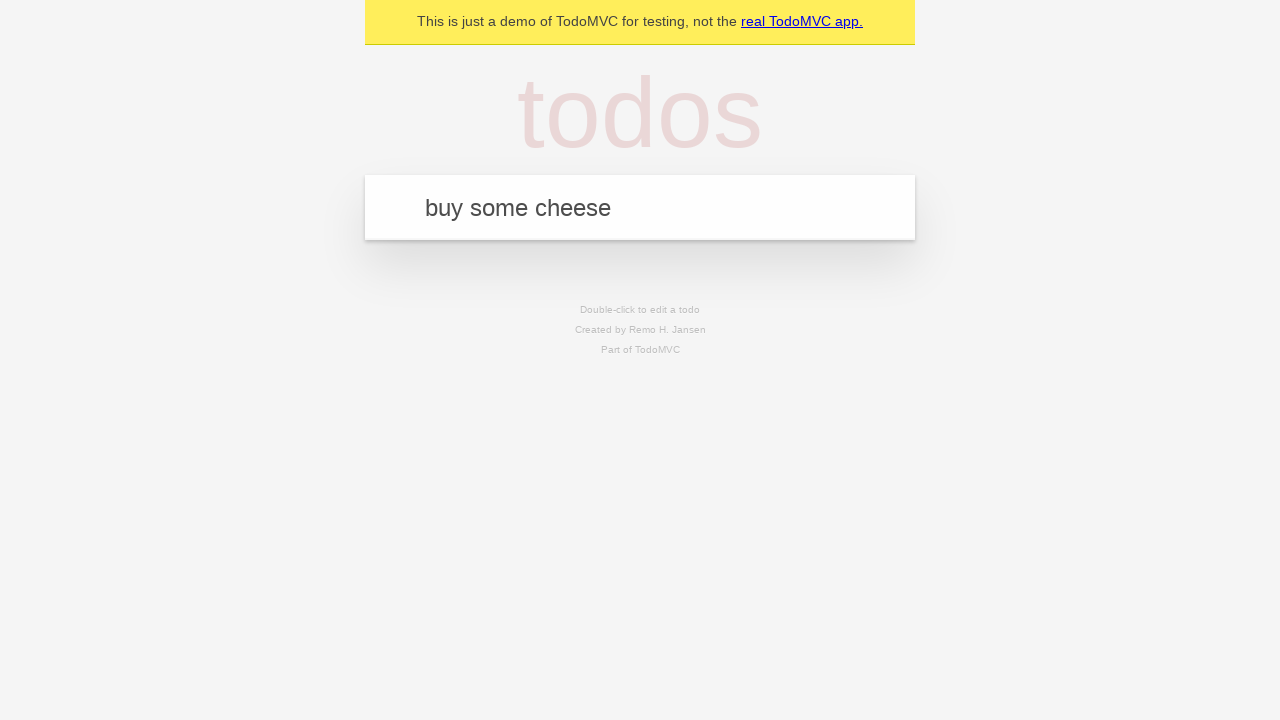

Pressed Enter to add first todo on internal:attr=[placeholder="What needs to be done?"i]
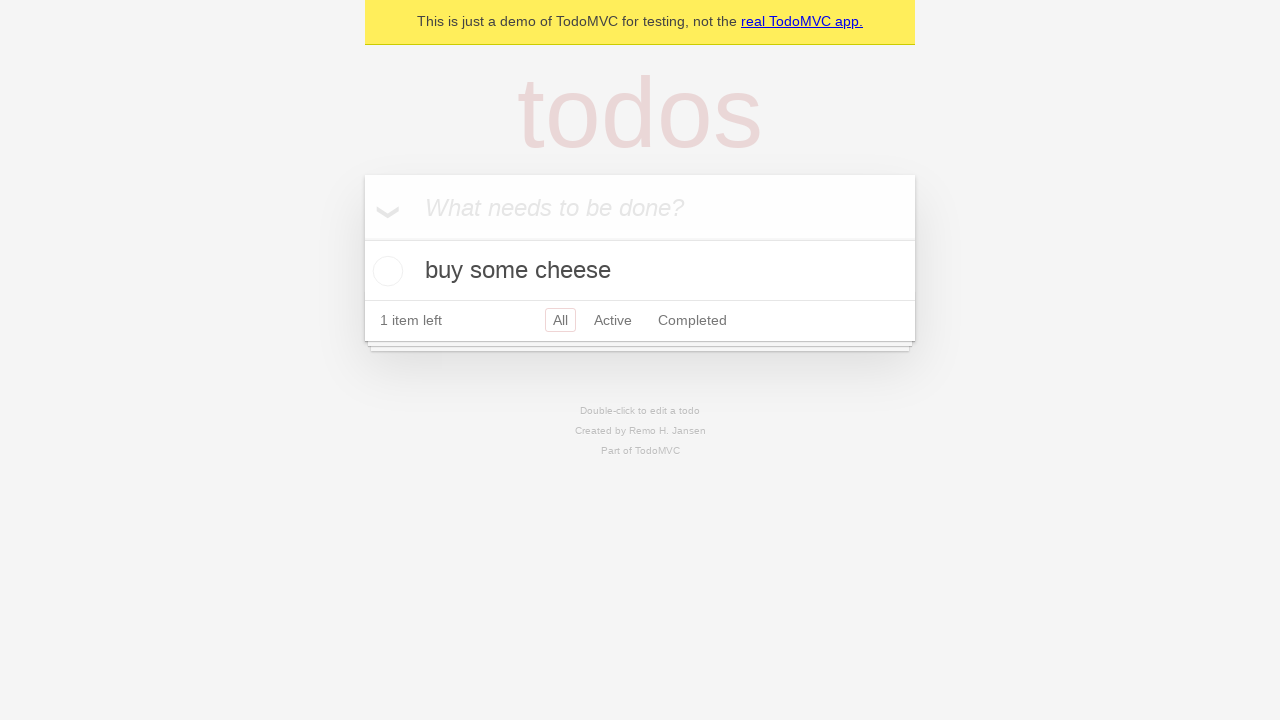

Filled second todo: 'feed the cat' on internal:attr=[placeholder="What needs to be done?"i]
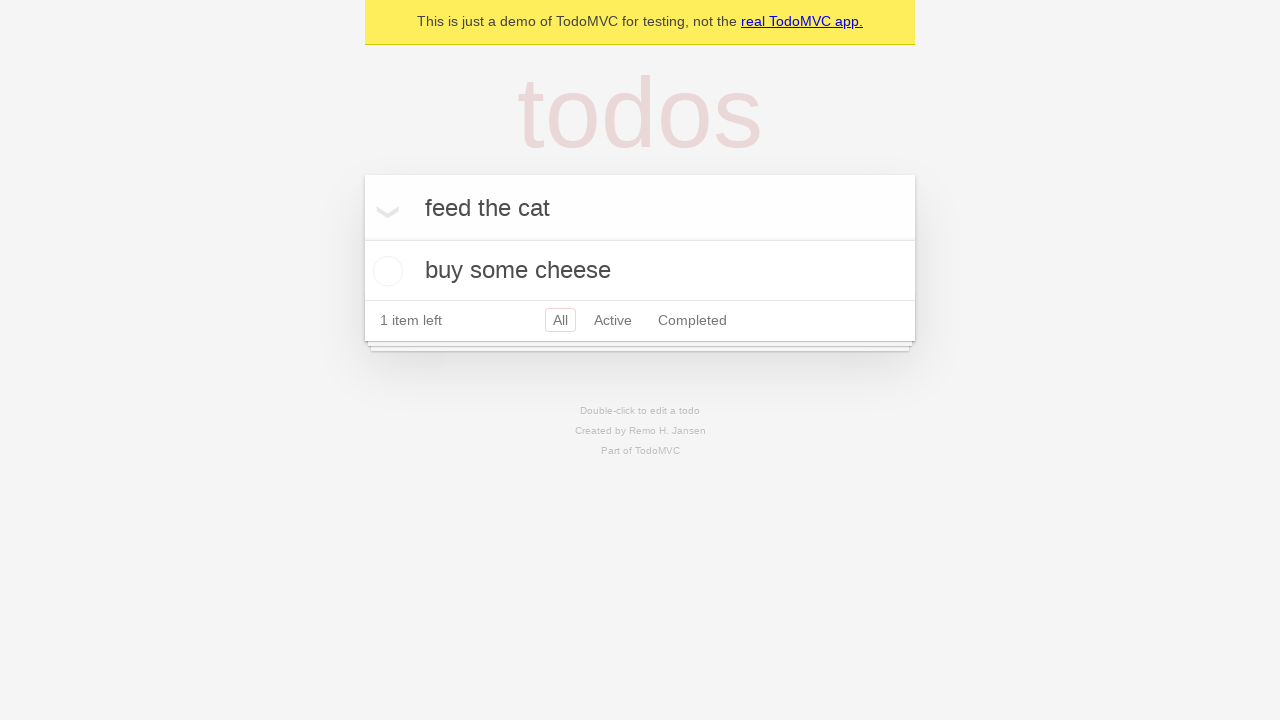

Pressed Enter to add second todo on internal:attr=[placeholder="What needs to be done?"i]
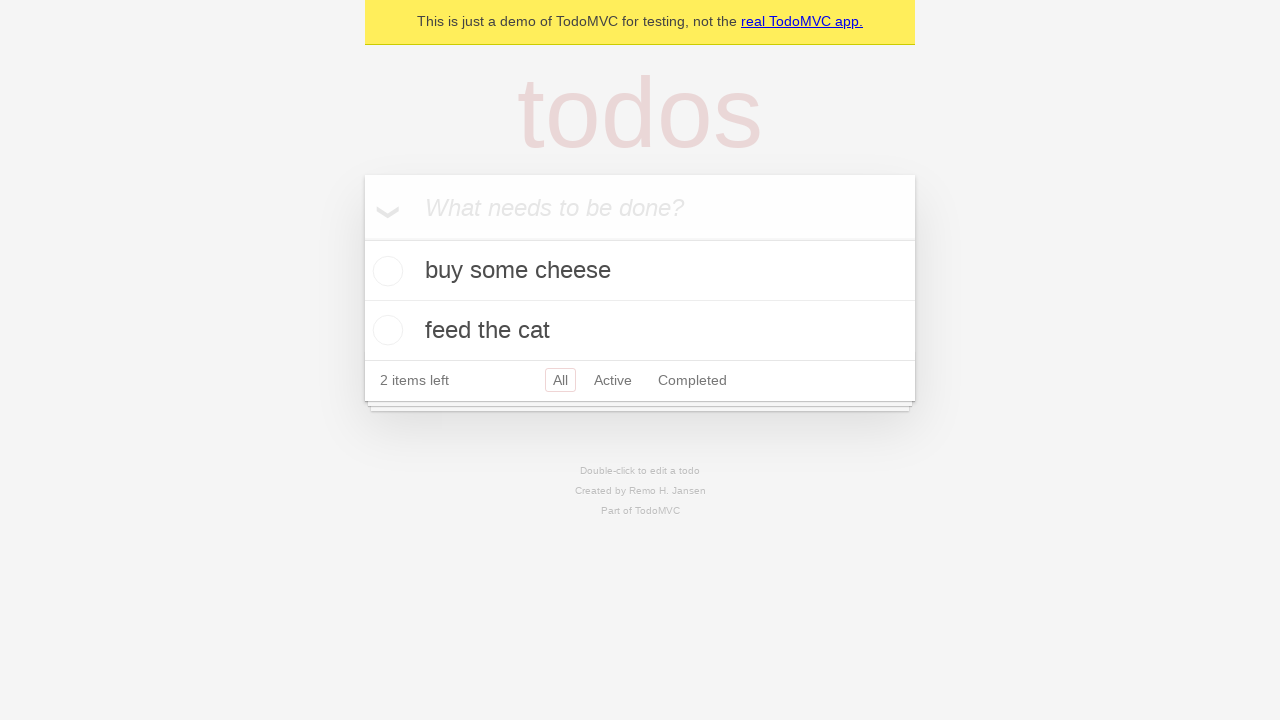

Filled third todo: 'book a doctors appointment' on internal:attr=[placeholder="What needs to be done?"i]
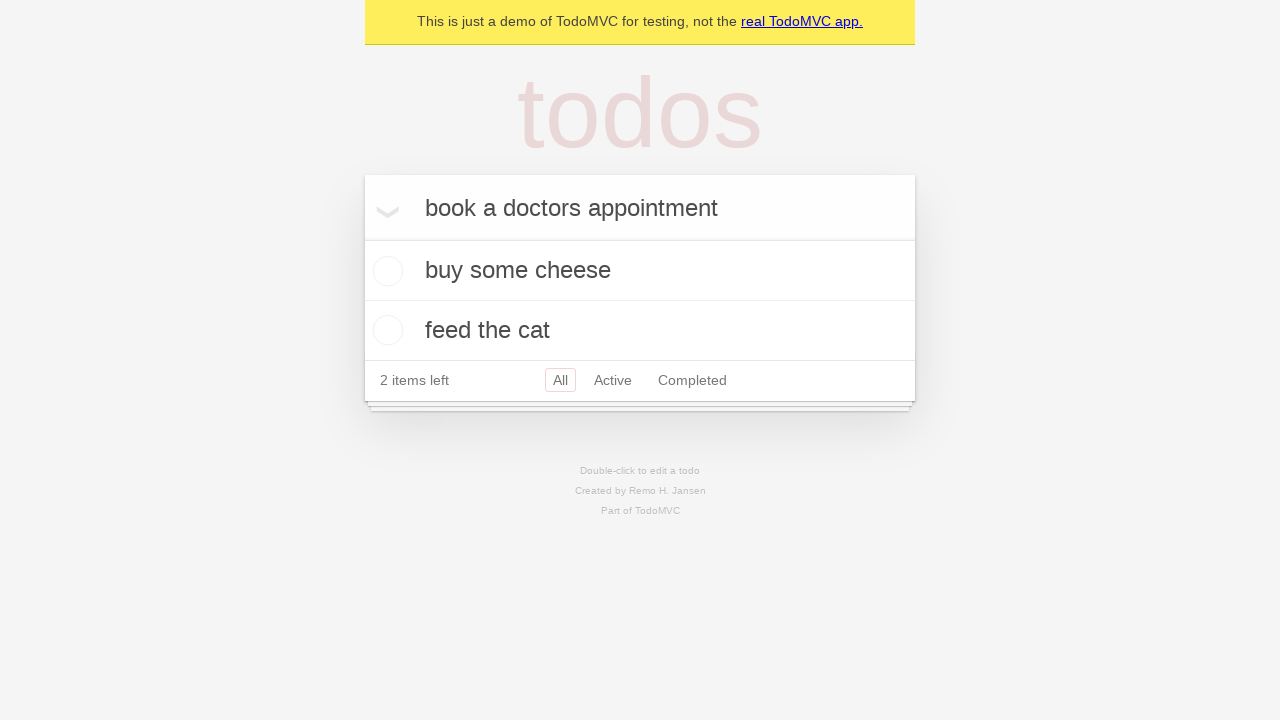

Pressed Enter to add third todo on internal:attr=[placeholder="What needs to be done?"i]
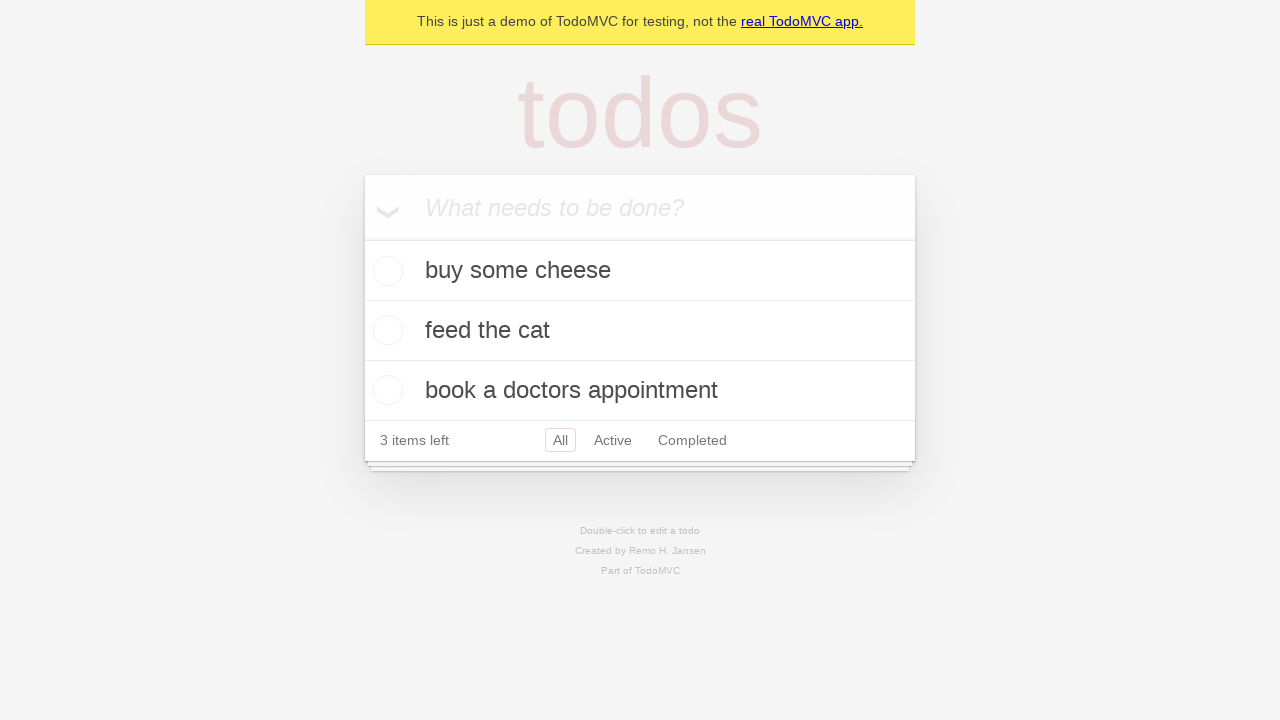

Checked the first todo item as completed at (385, 271) on .todo-list li .toggle >> nth=0
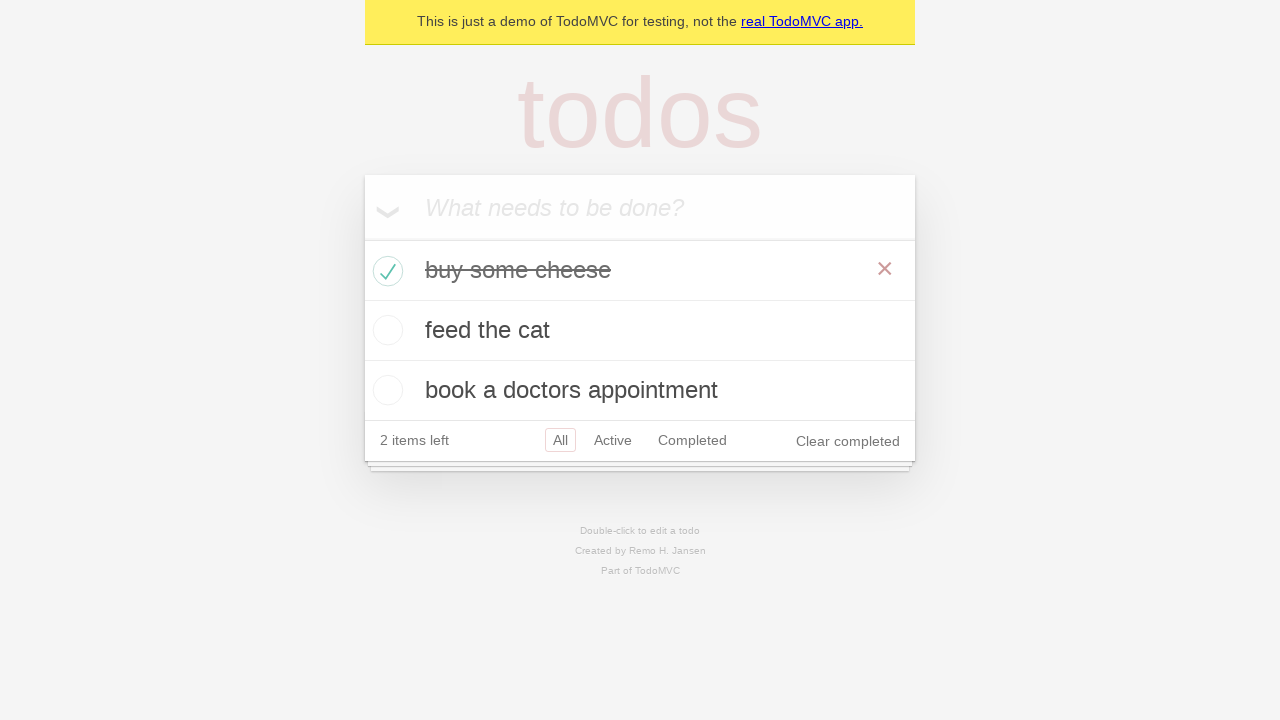

Clear completed button is now visible after completing a todo
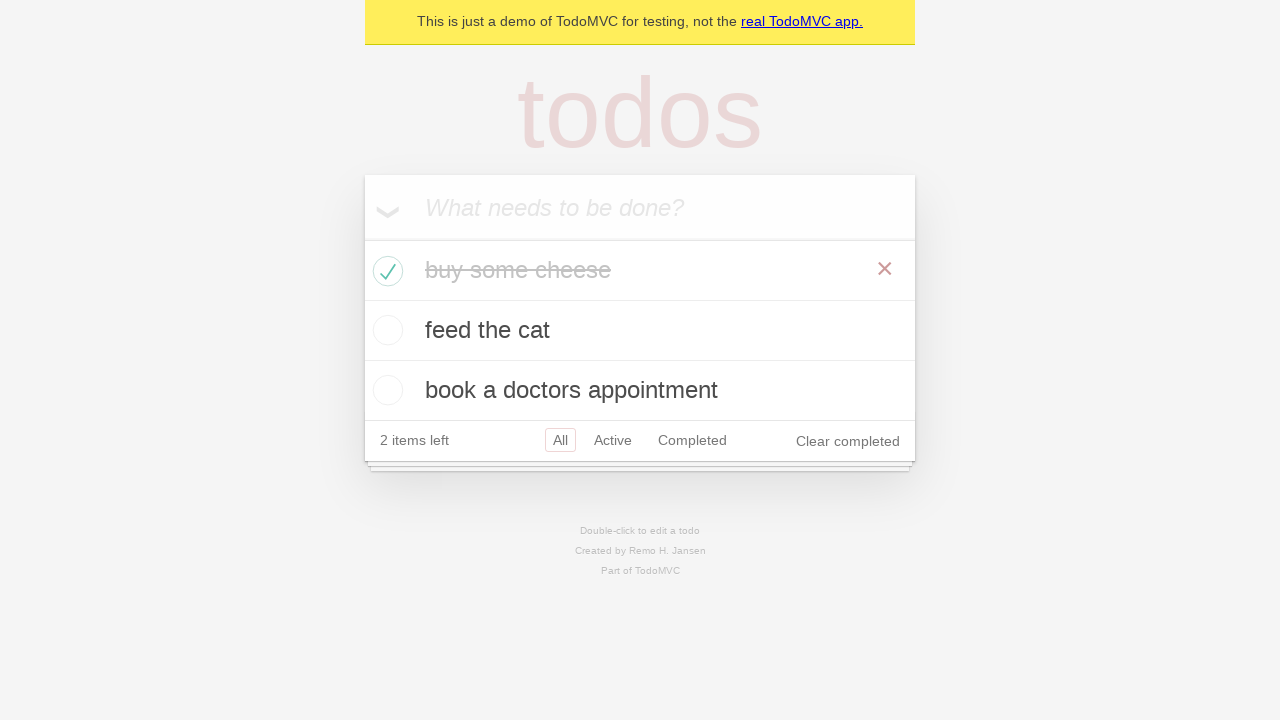

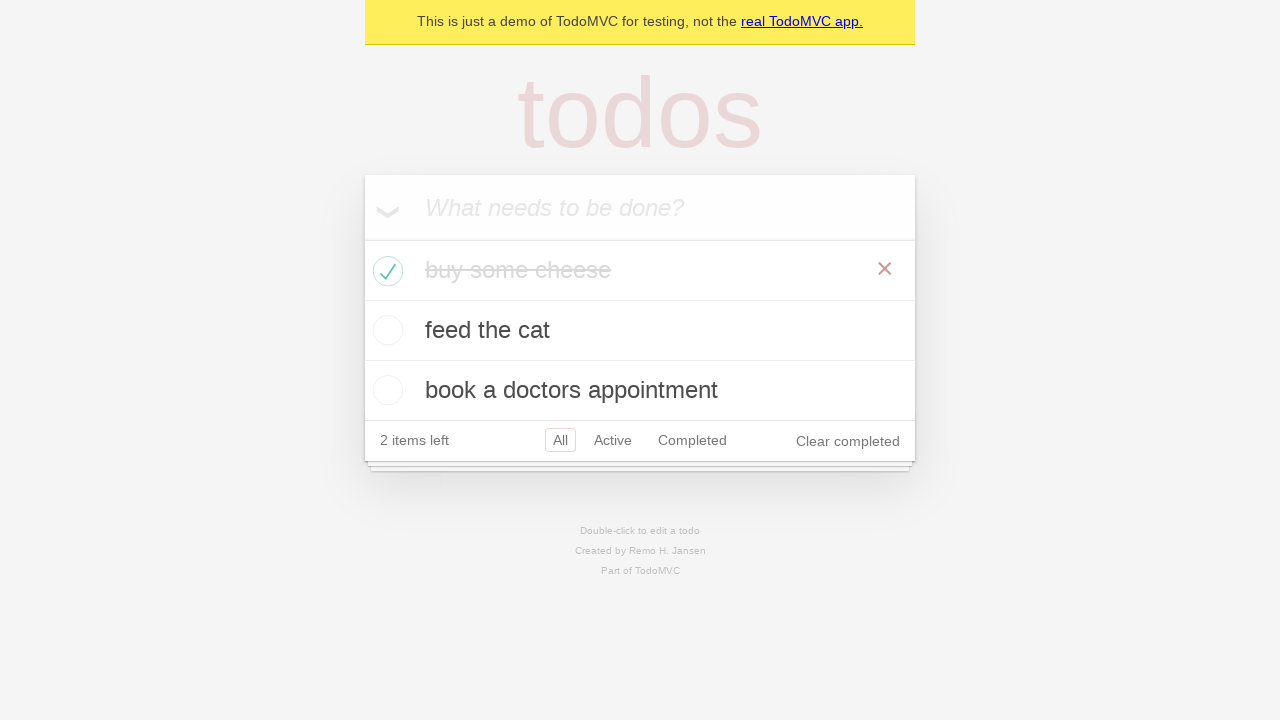